Navigates to the Practice Form and enters a current address in the text area

Starting URL: https://demoqa.com

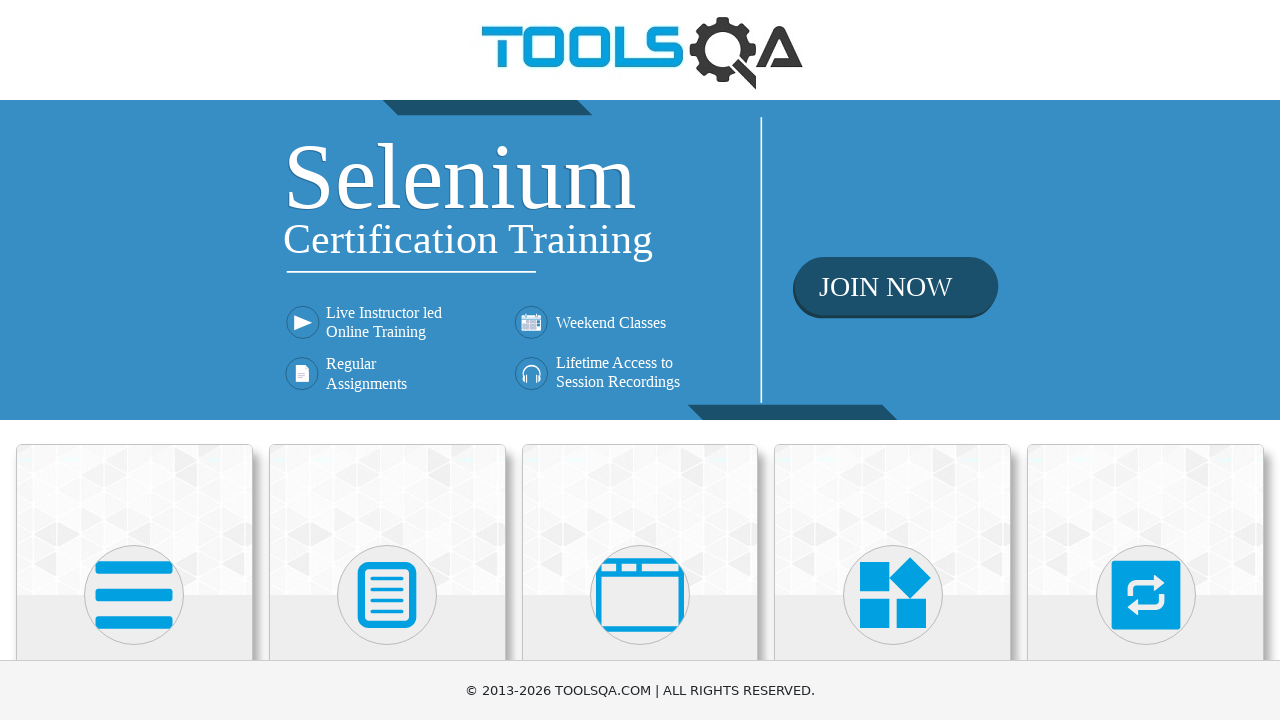

Clicked on Forms heading to navigate to Forms section at (387, 360) on internal:role=heading[name="Forms"i]
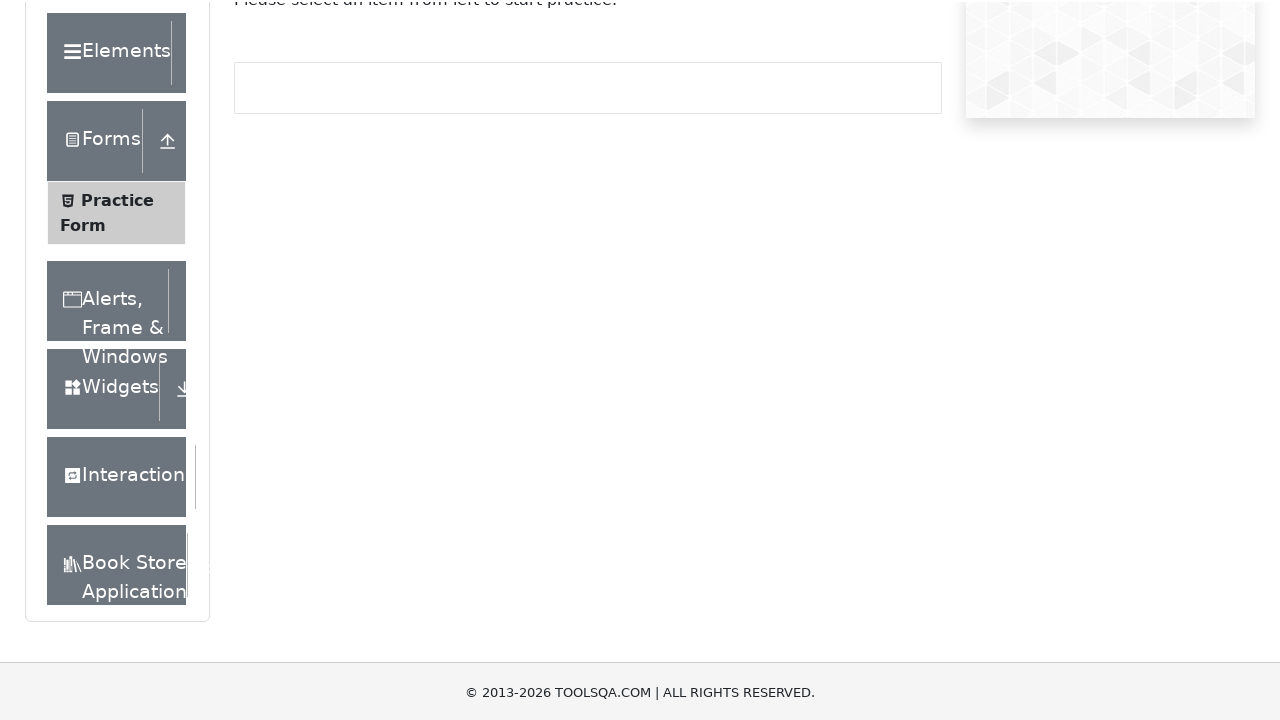

Clicked on Practice Form link at (117, 336) on internal:text="Practice Form"i
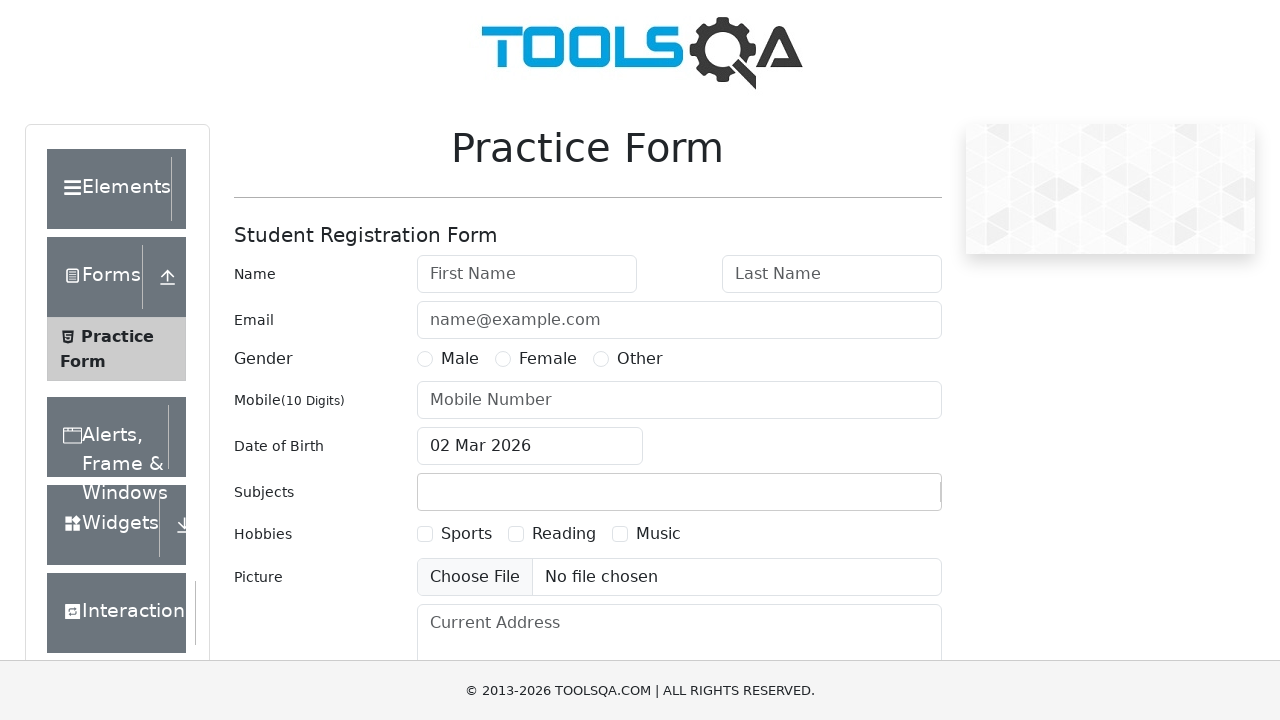

Clicked on Current Address field at (679, 654) on internal:attr=[placeholder="Current Address"i]
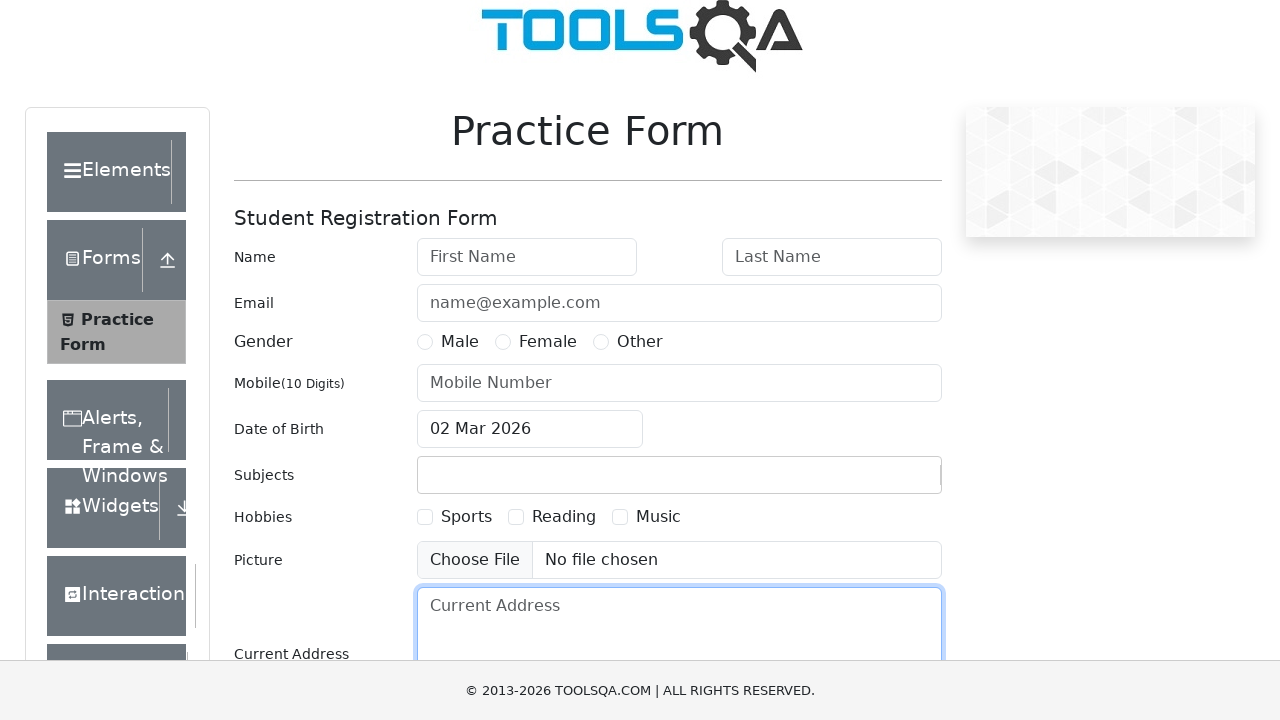

Entered 'BDAS Comunity' in Current Address text area on internal:attr=[placeholder="Current Address"i]
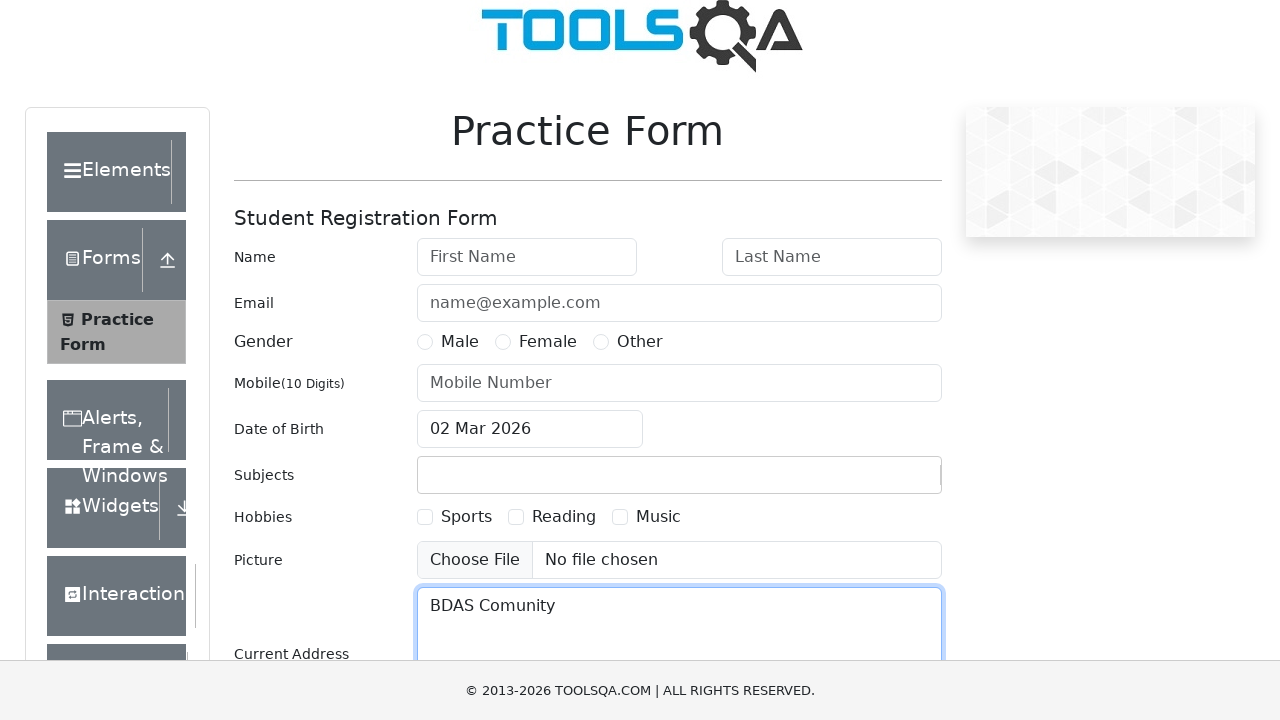

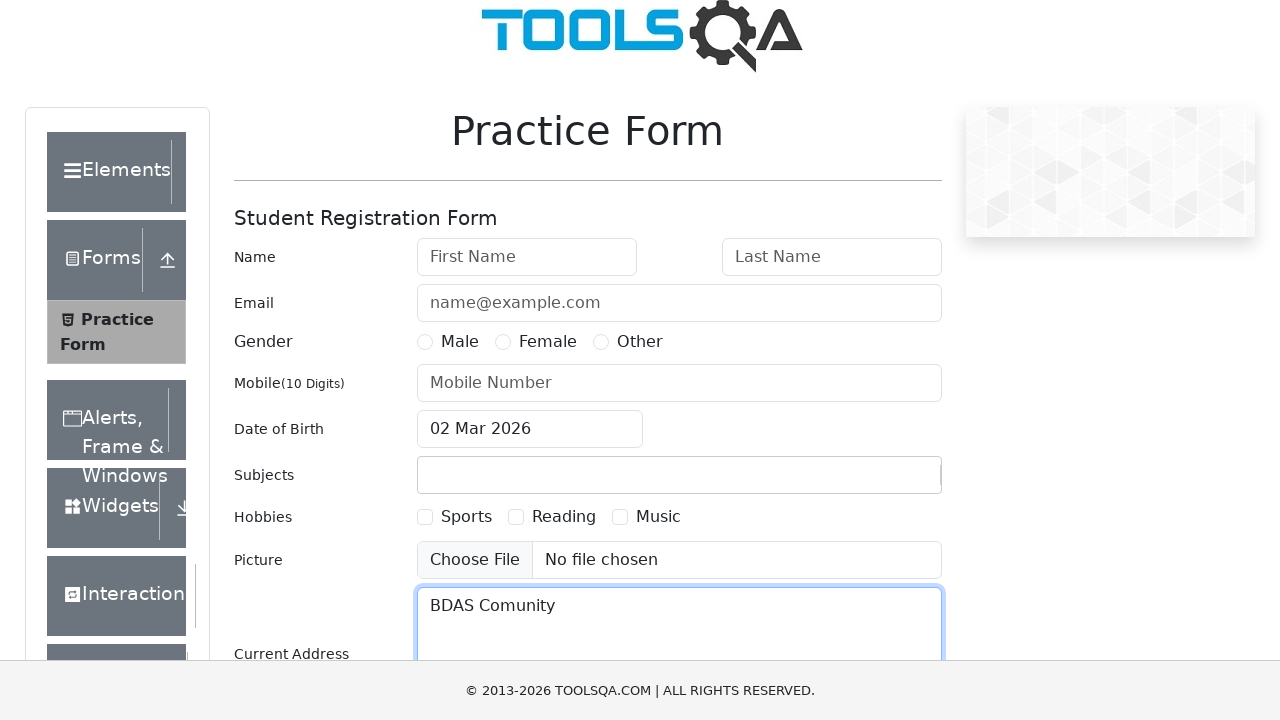